Tests selecting the 'Yes' radio button and verifying the success text displays correctly

Starting URL: https://demoqa.com/radio-button

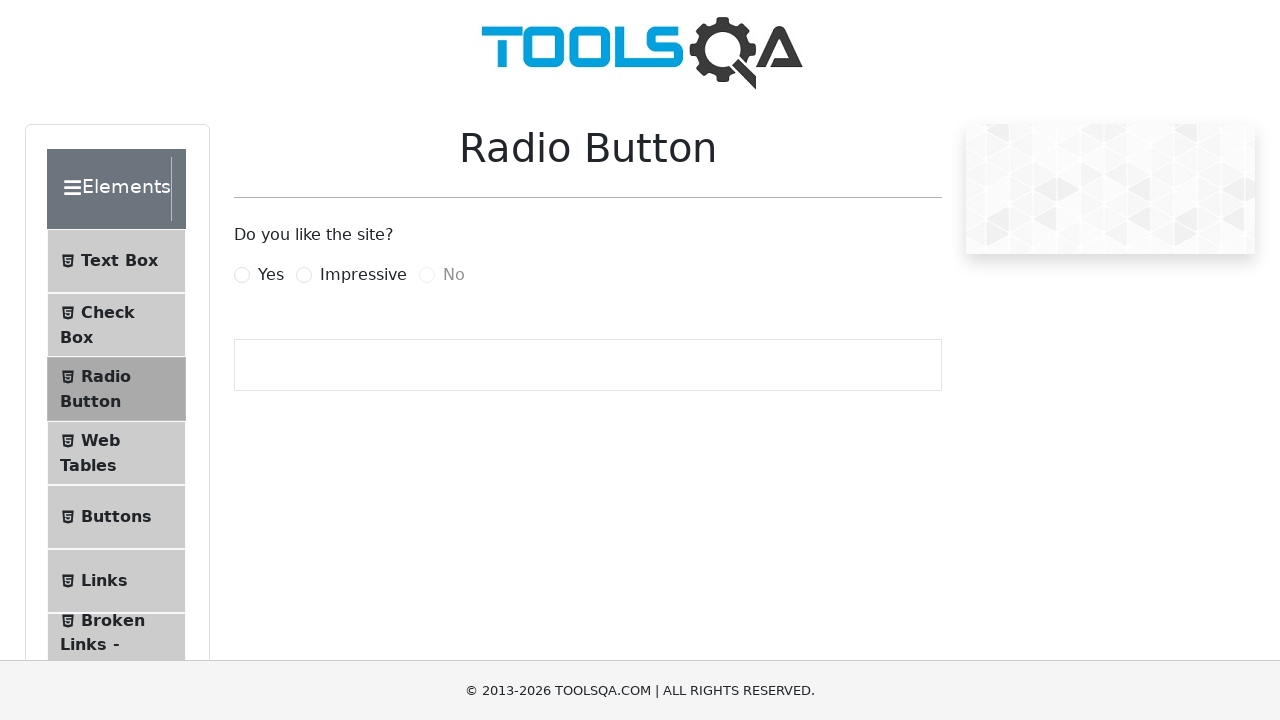

Clicked the 'Yes' radio button label at (271, 275) on label[for='yesRadio']
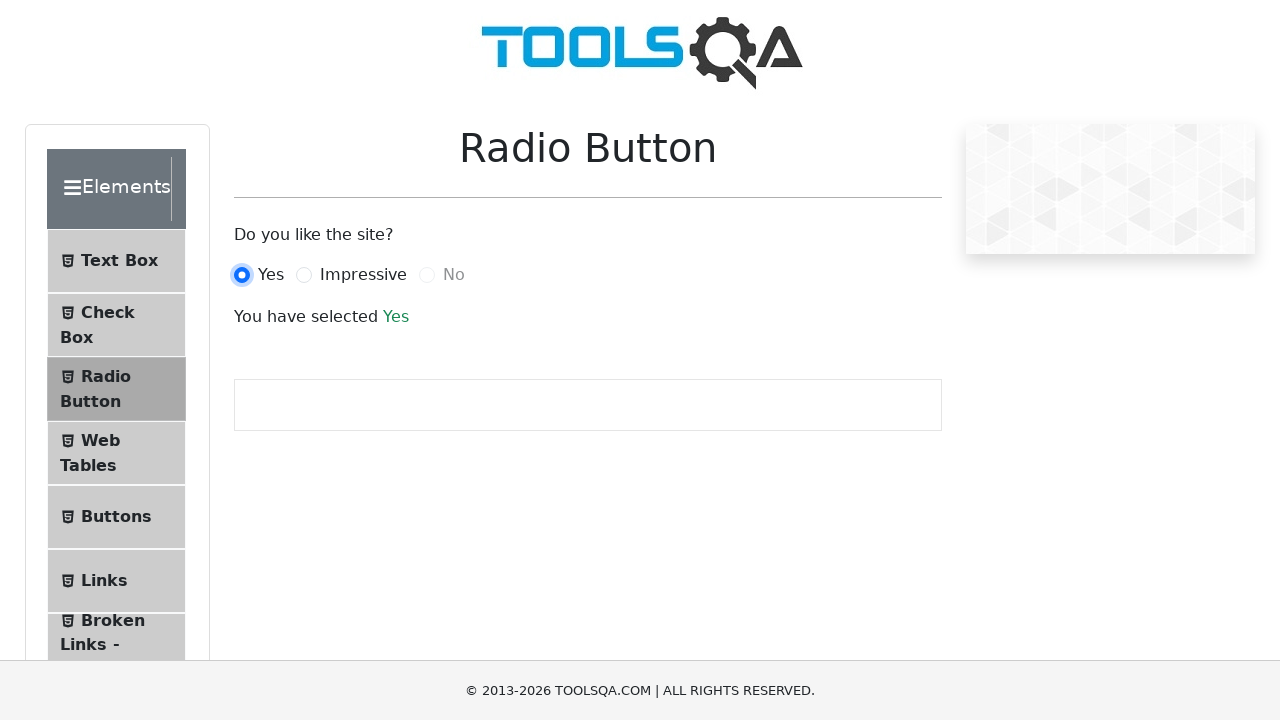

Success text displayed after selecting 'Yes' radio button
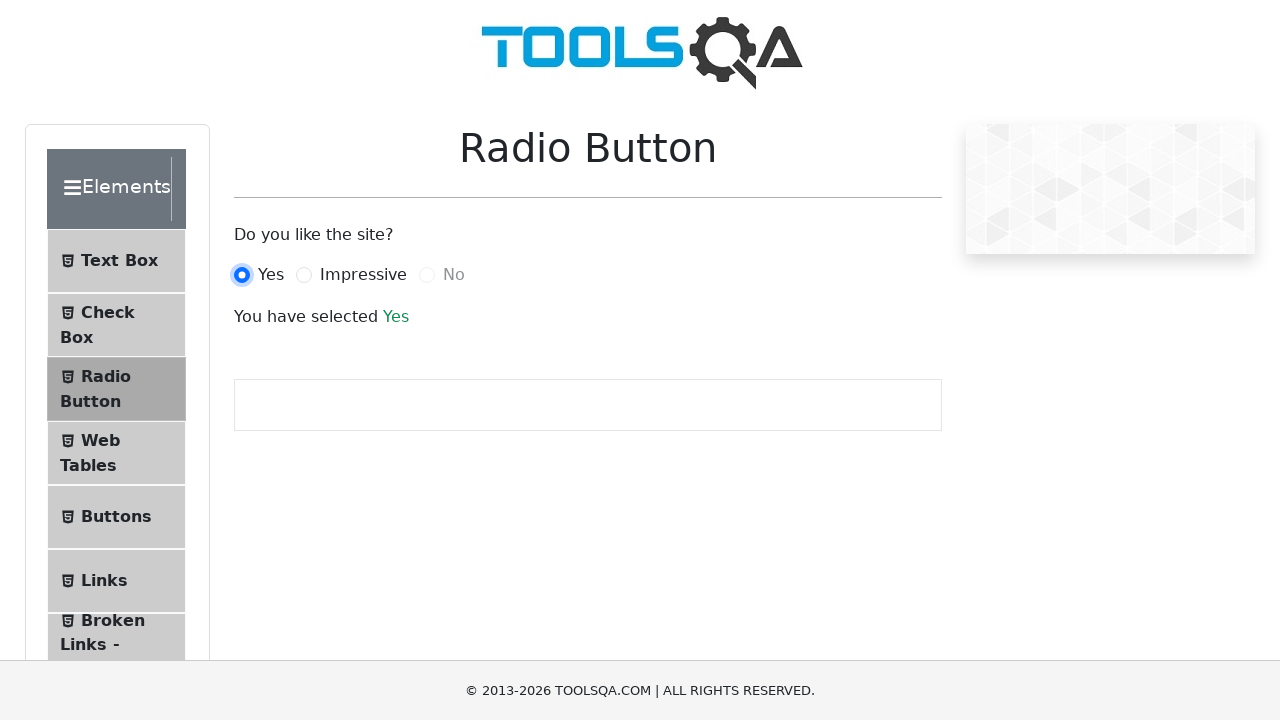

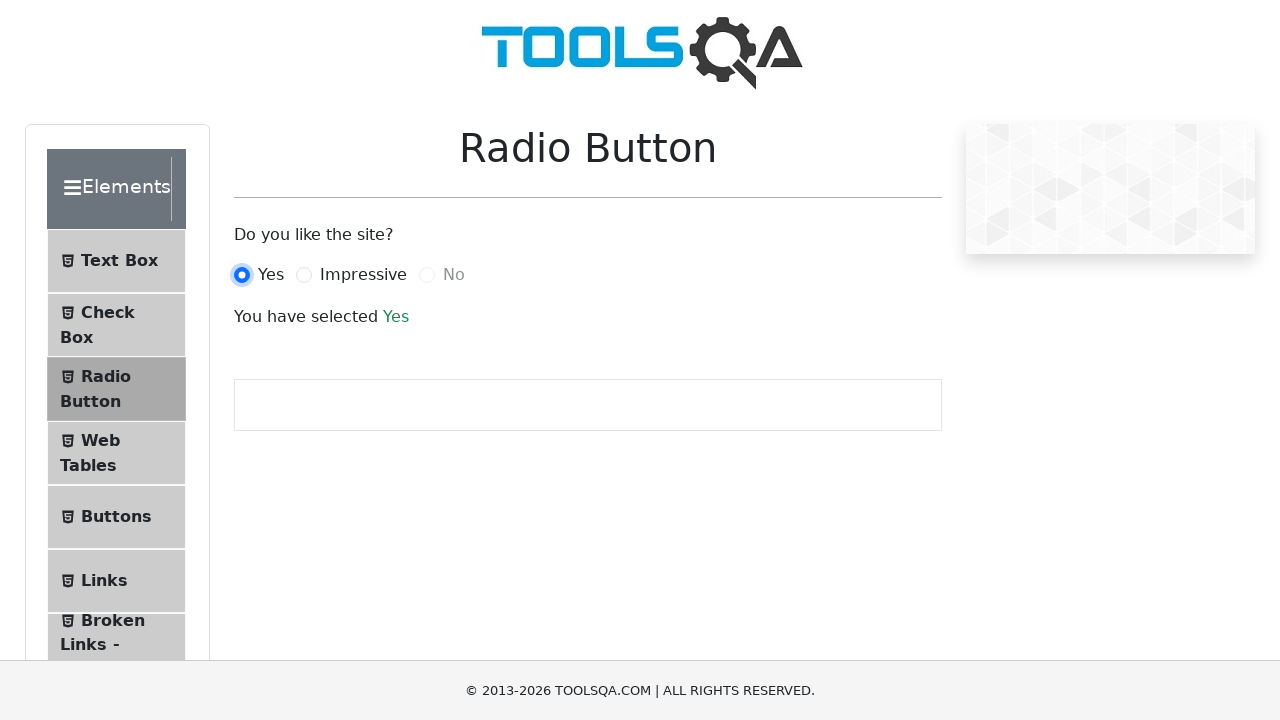